Tests opting out of A/B tests by forging an opt-out cookie on the target page, then refreshing to verify the page shows "No A/B Test" instead of a test variation.

Starting URL: http://the-internet.herokuapp.com/abtest

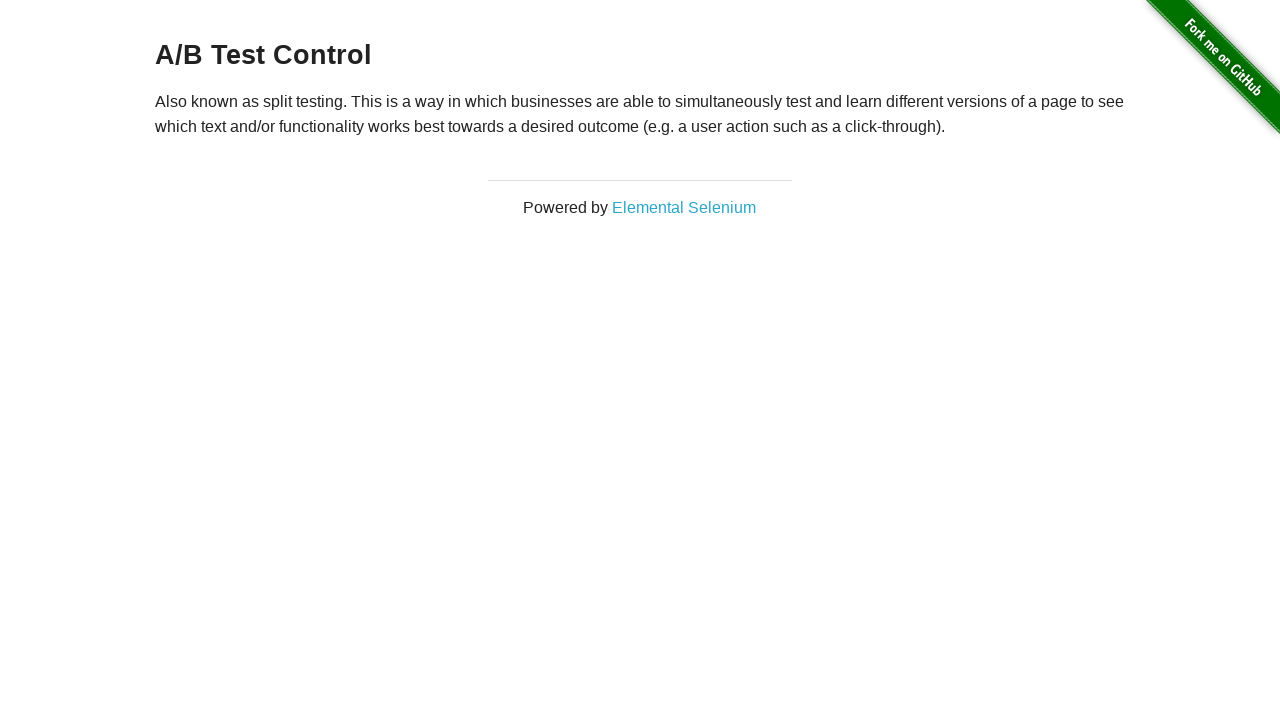

Retrieved initial heading text from page
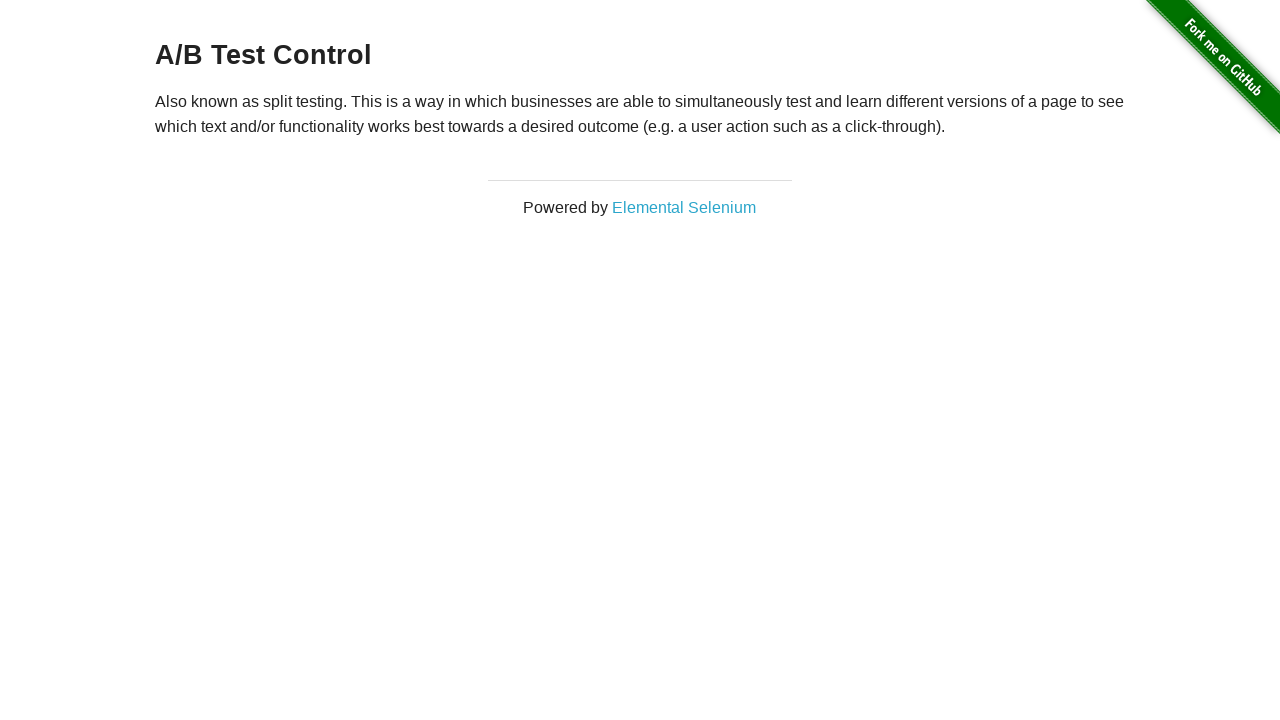

Verified heading is either 'A/B Test Variation 1' or 'A/B Test Control'
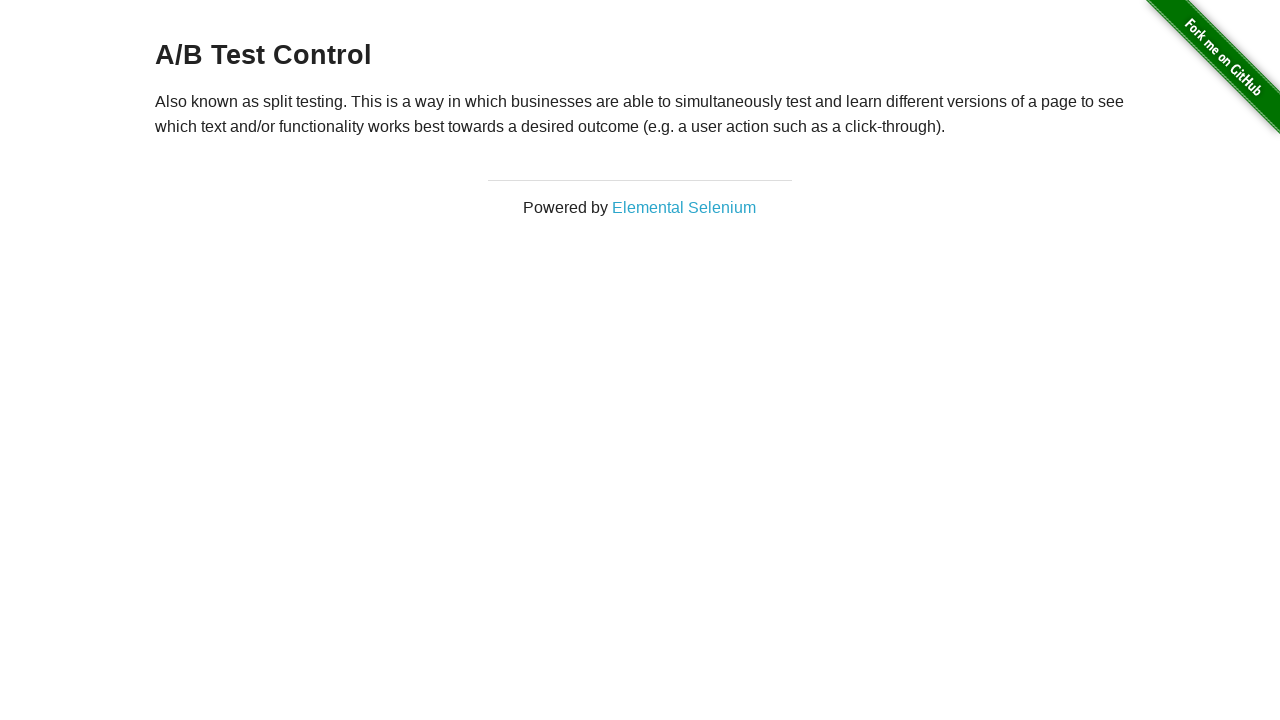

Added optimizelyOptOut cookie to forge opt-out of A/B test
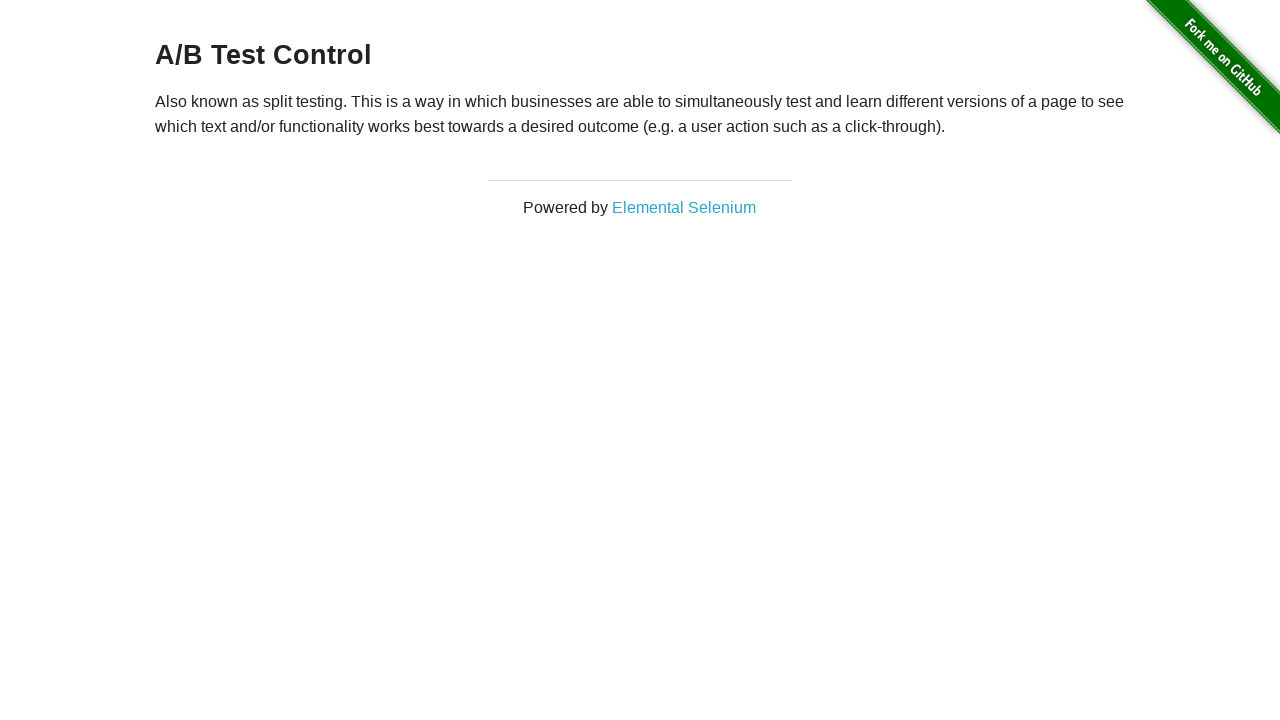

Reloaded page to apply opt-out cookie
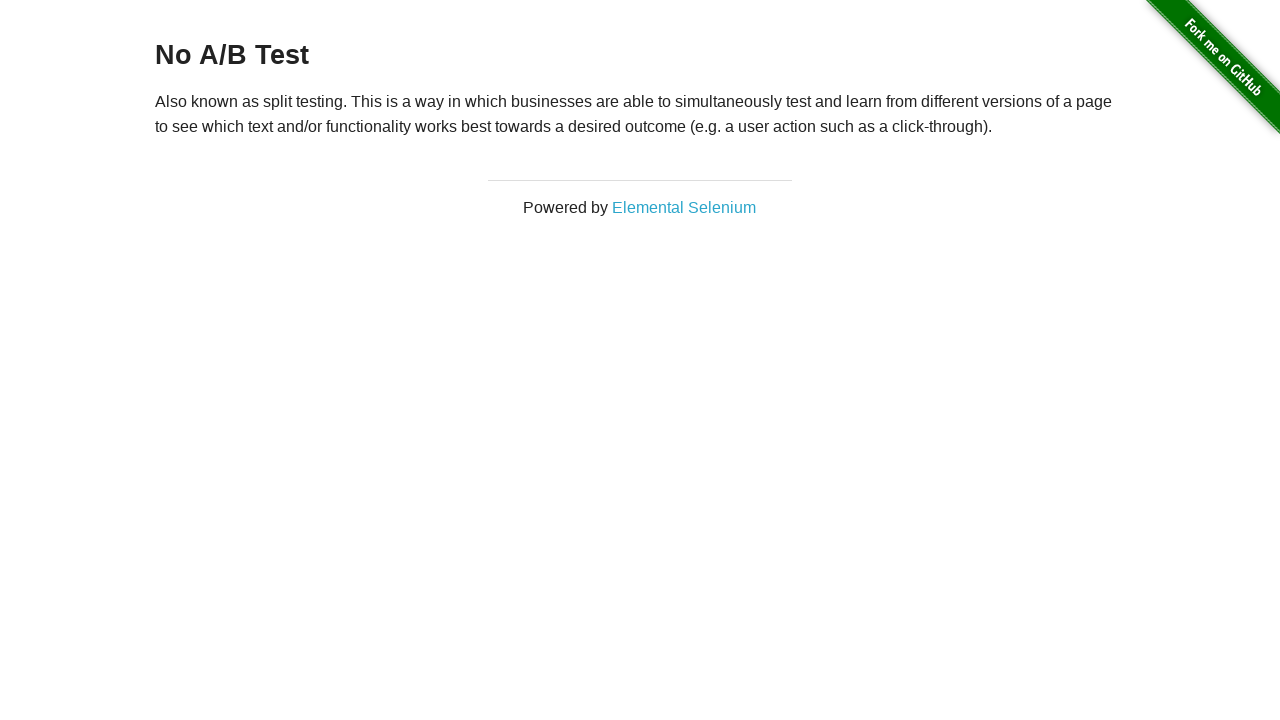

Retrieved heading text after page reload
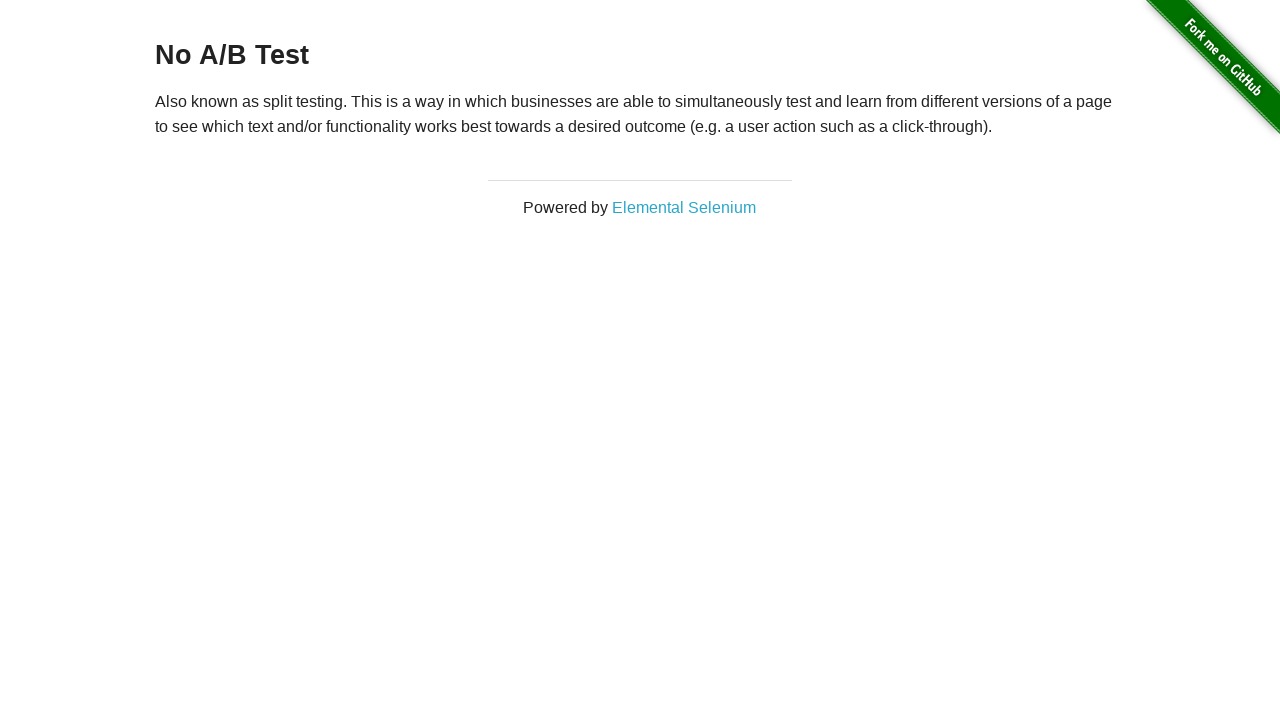

Verified heading now shows 'No A/B Test' after opt-out cookie applied
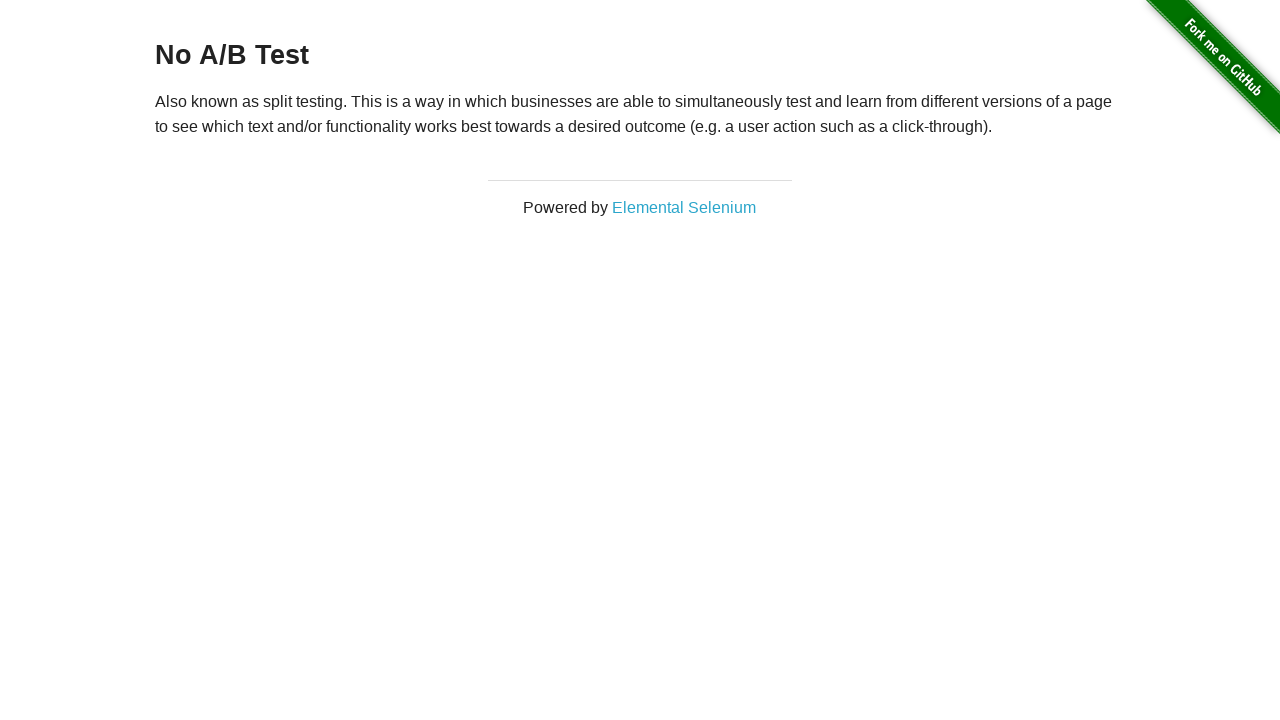

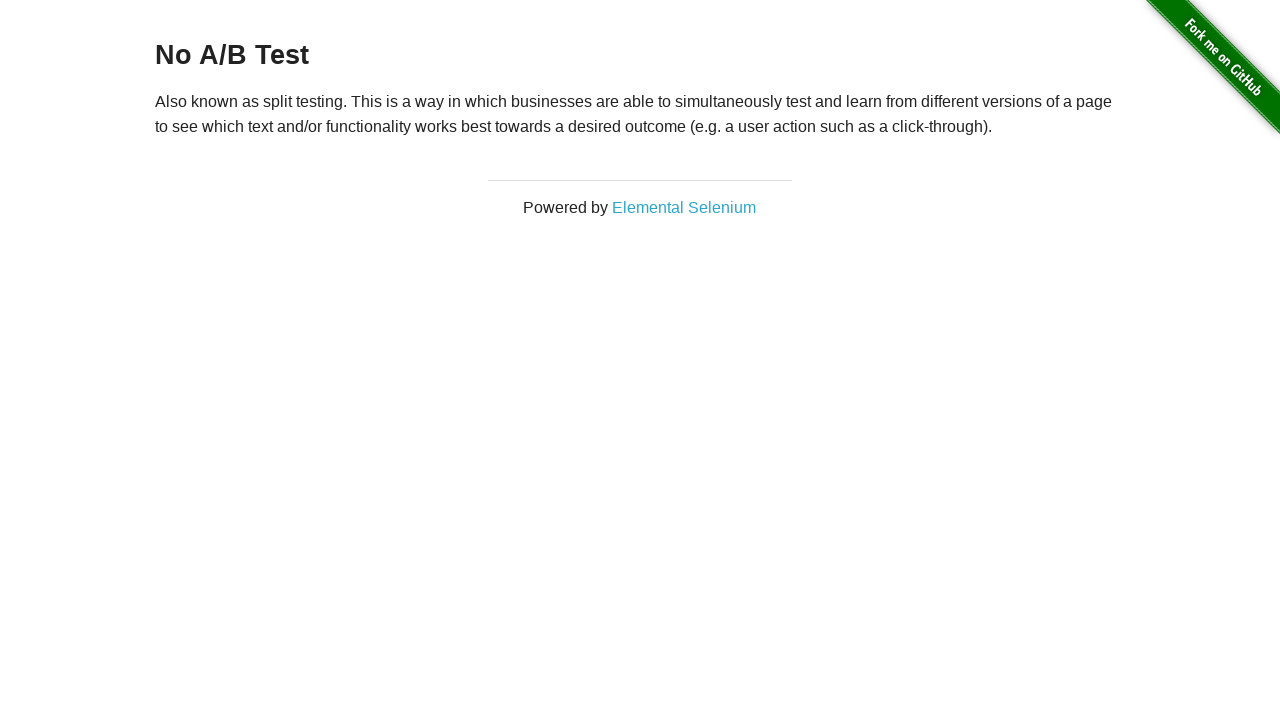